Tests hover functionality by hovering over user figures, clicking their profile links, and navigating back (3 iterations)

Starting URL: http://the-internet.herokuapp.com

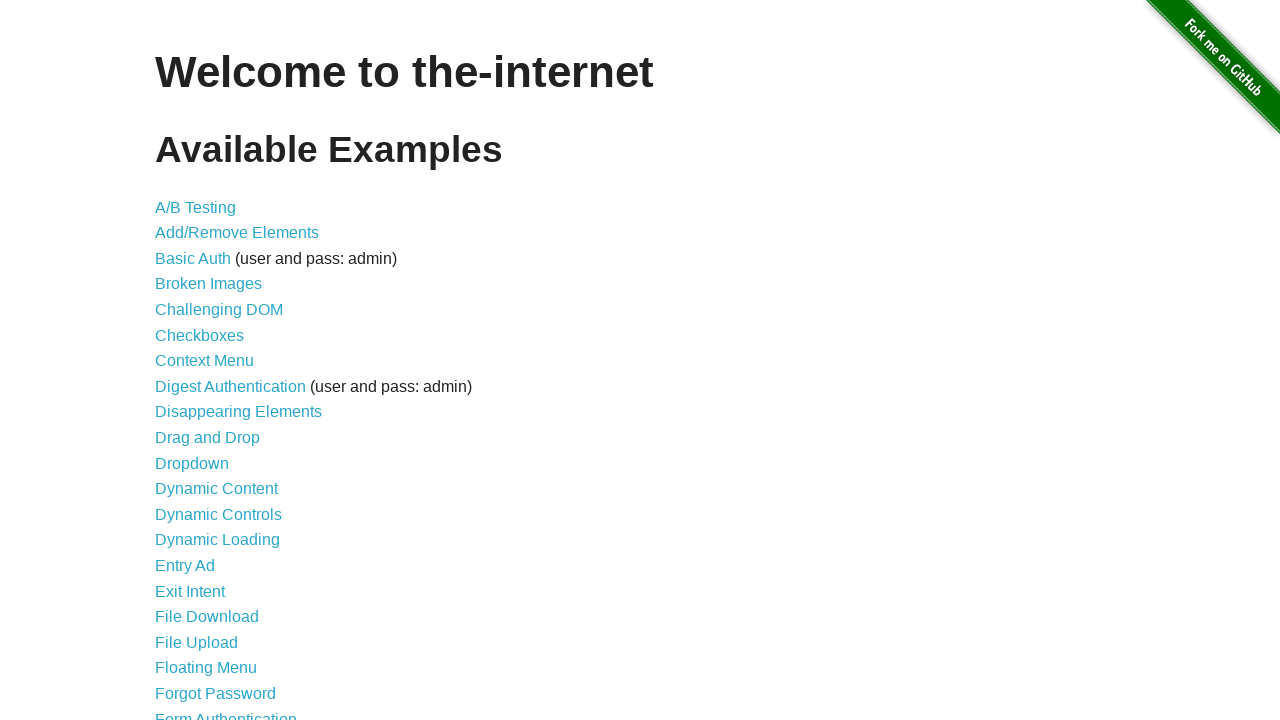

Clicked on Hovers link at (180, 360) on a:has-text('Hovers')
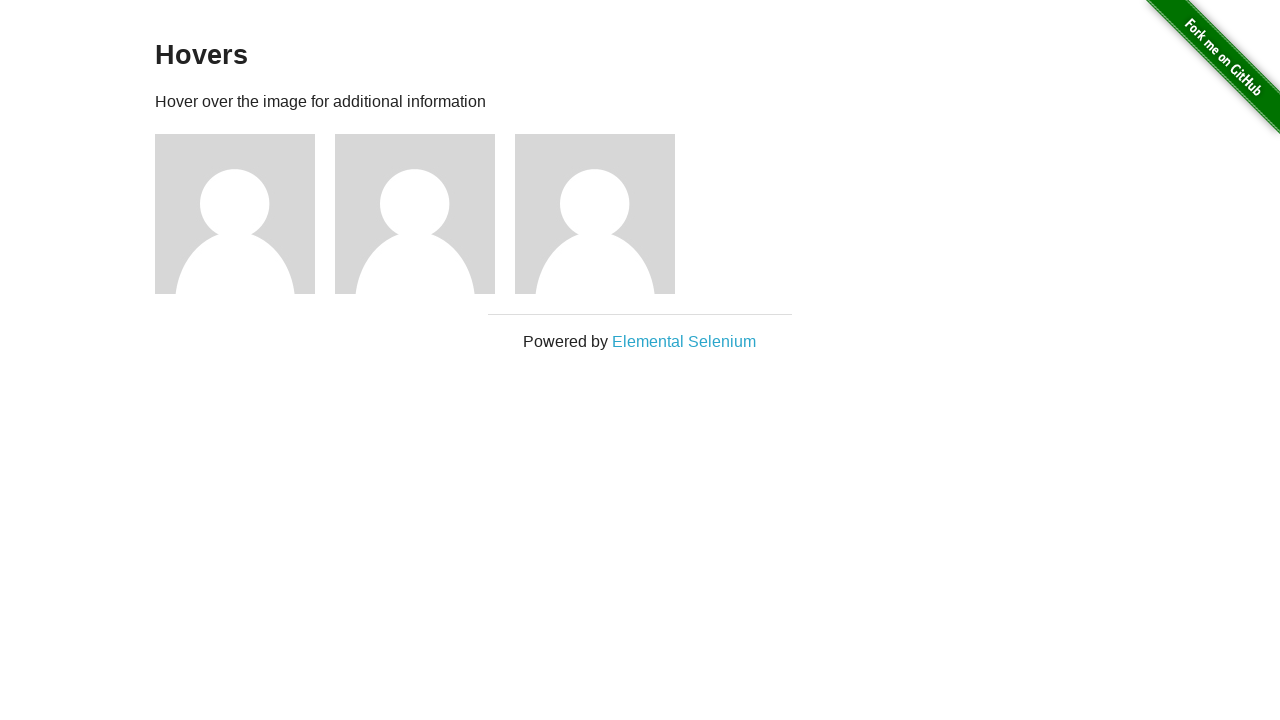

Hovered over first user figure at (245, 214) on div.figure:nth-of-type(1)
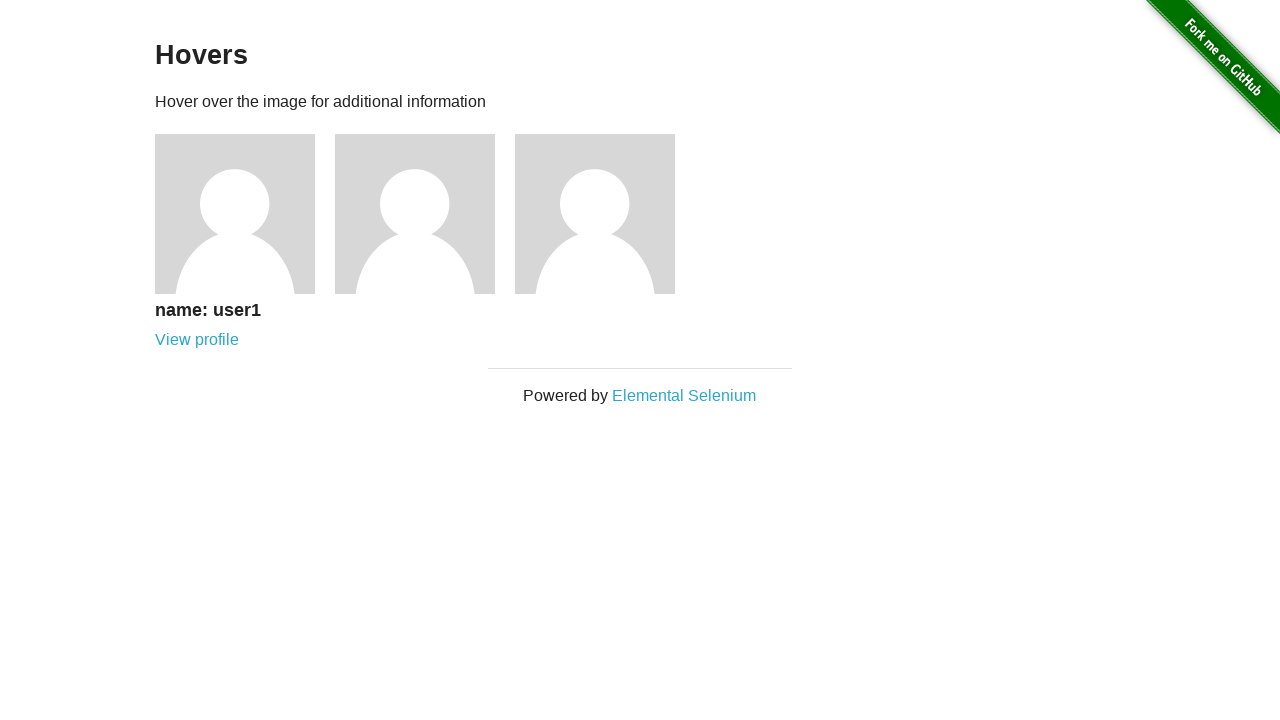

Clicked profile link for first user at (197, 340) on div.figure:nth-of-type(1) a
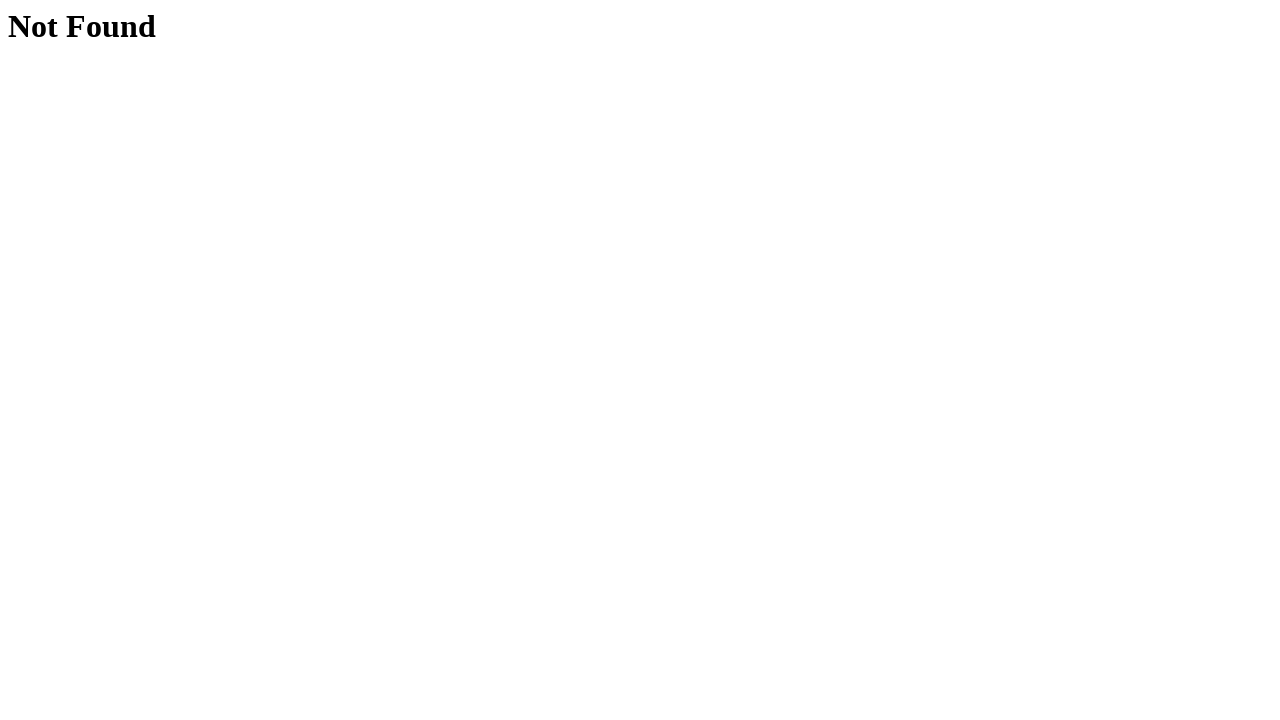

Navigated back to Hovers page
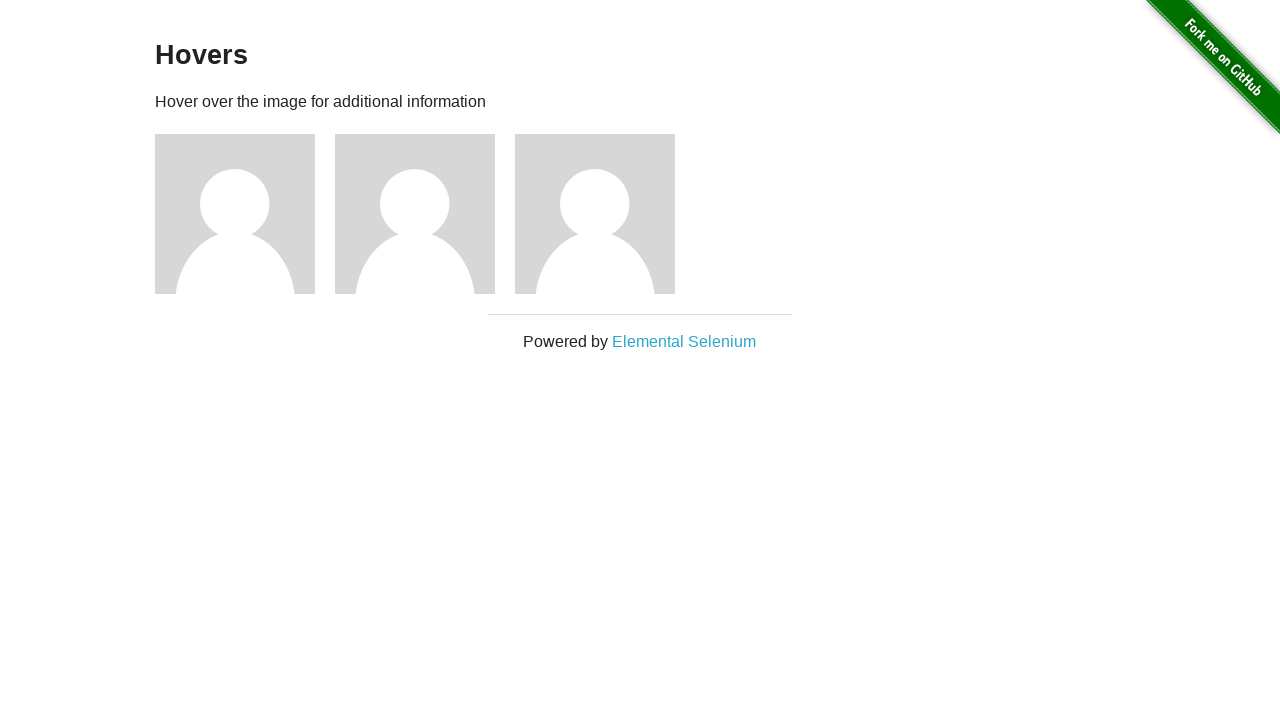

Hovered over second user figure at (425, 214) on div.figure:nth-of-type(2)
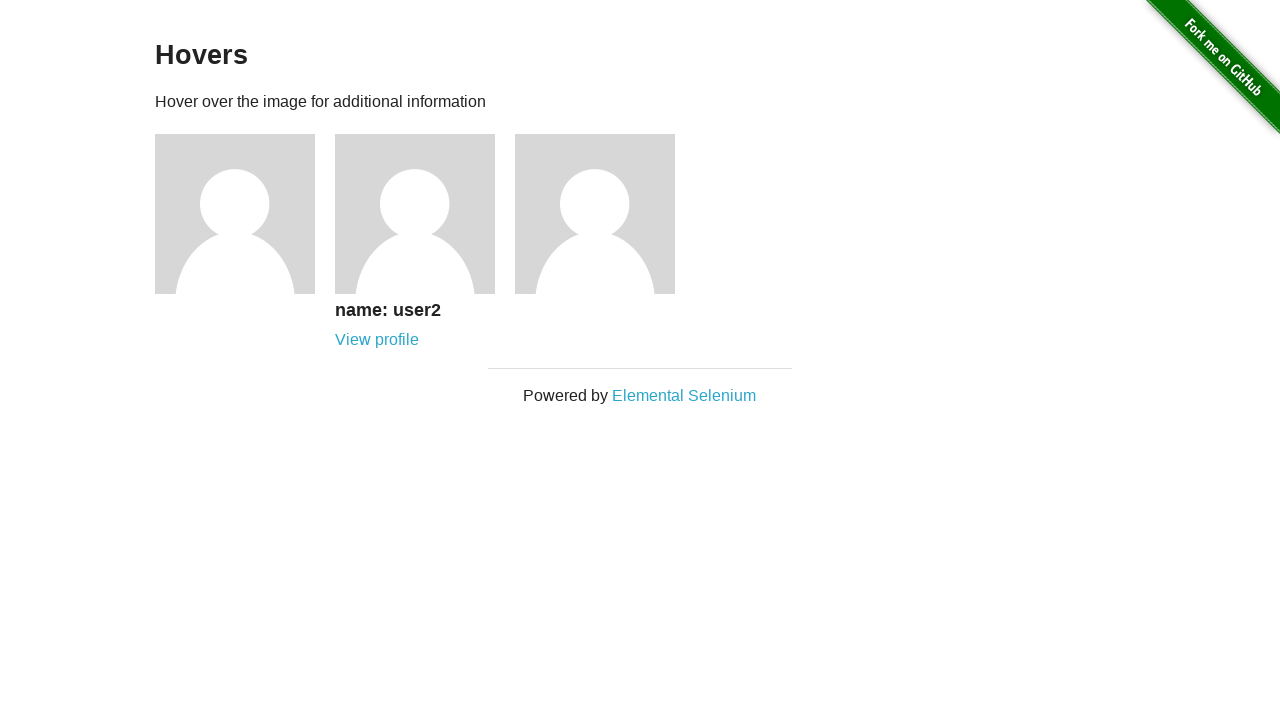

Clicked profile link for second user at (377, 340) on div.figure:nth-of-type(2) a
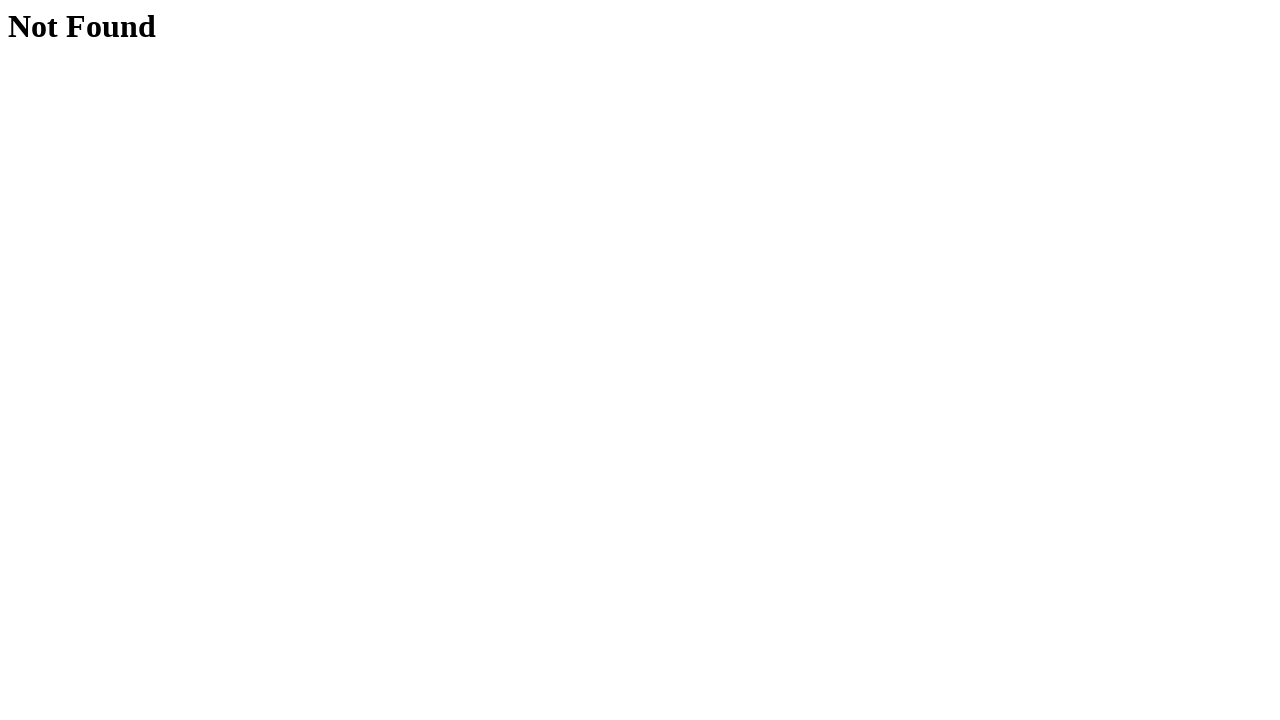

Navigated back to Hovers page
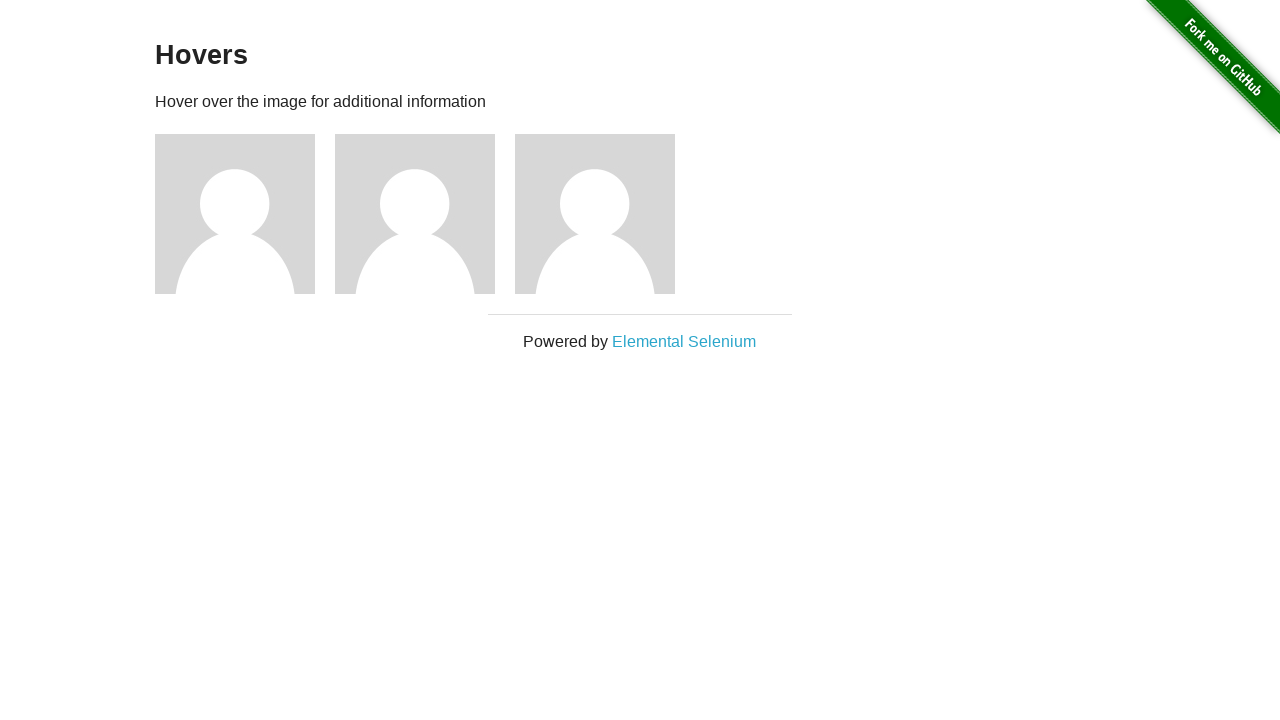

Hovered over third user figure at (605, 214) on div.figure:nth-of-type(3)
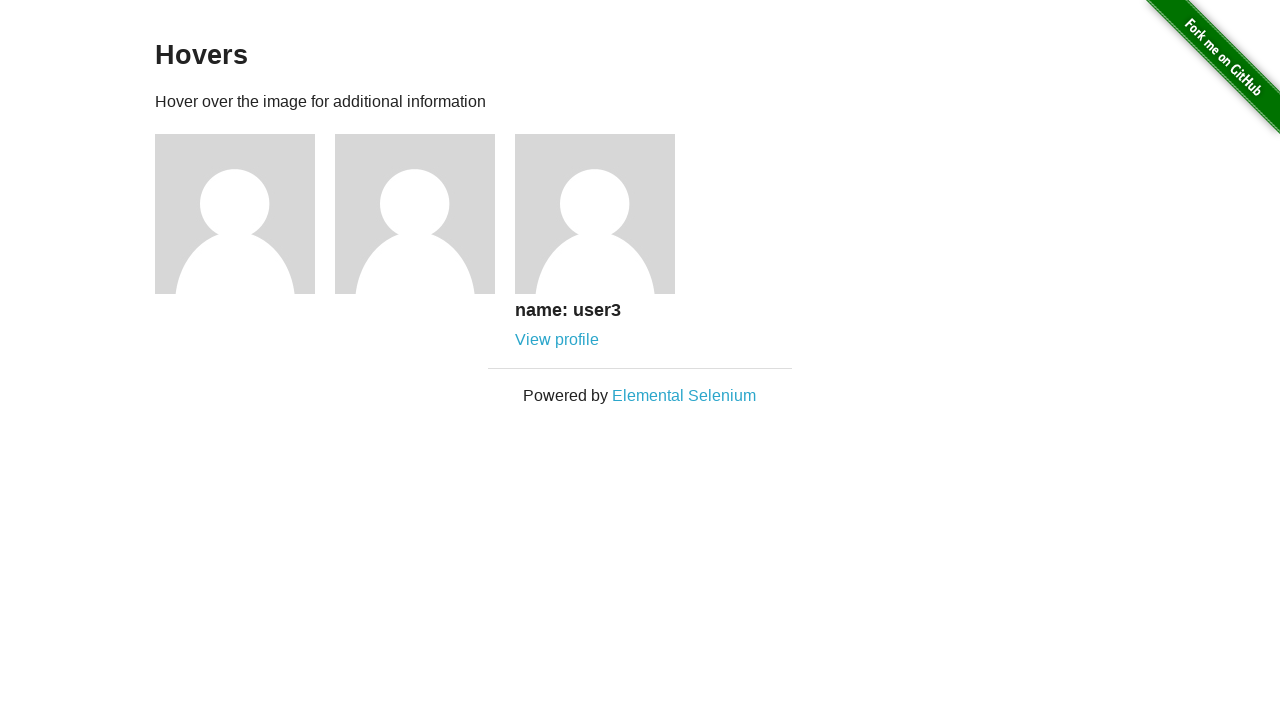

Clicked profile link for third user at (557, 340) on div.figure:nth-of-type(3) a
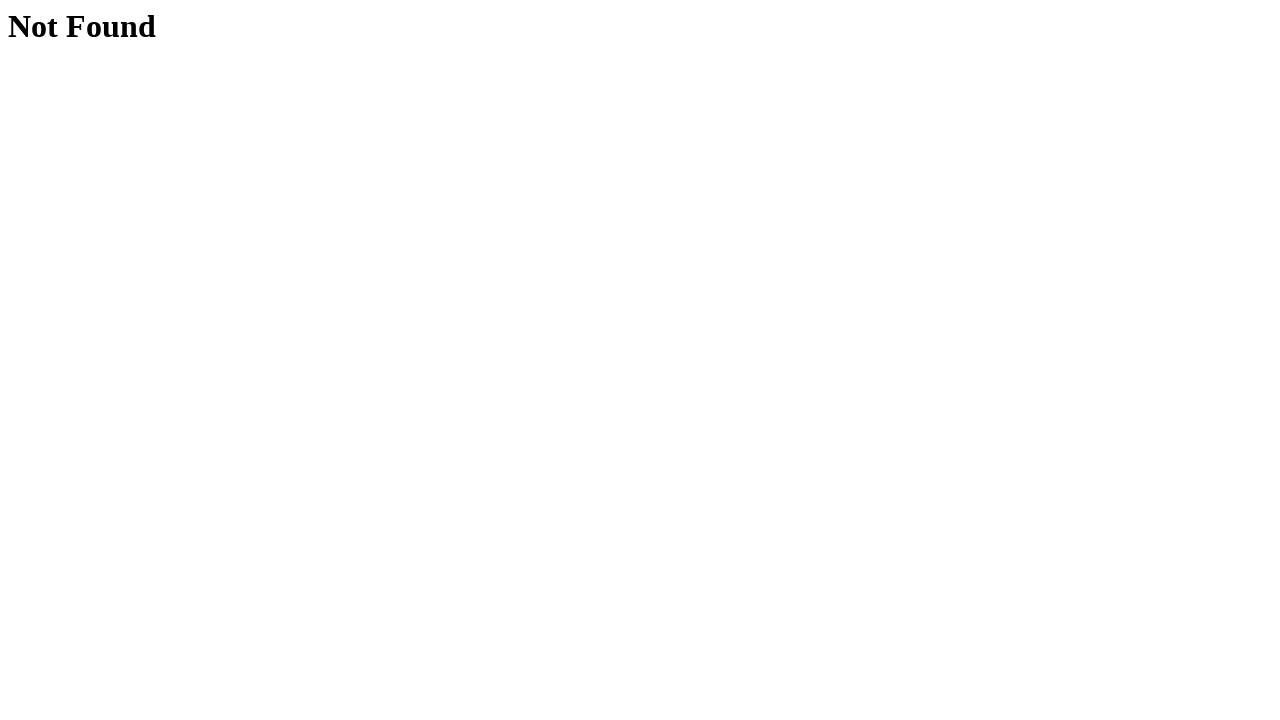

Navigated back to Hovers page
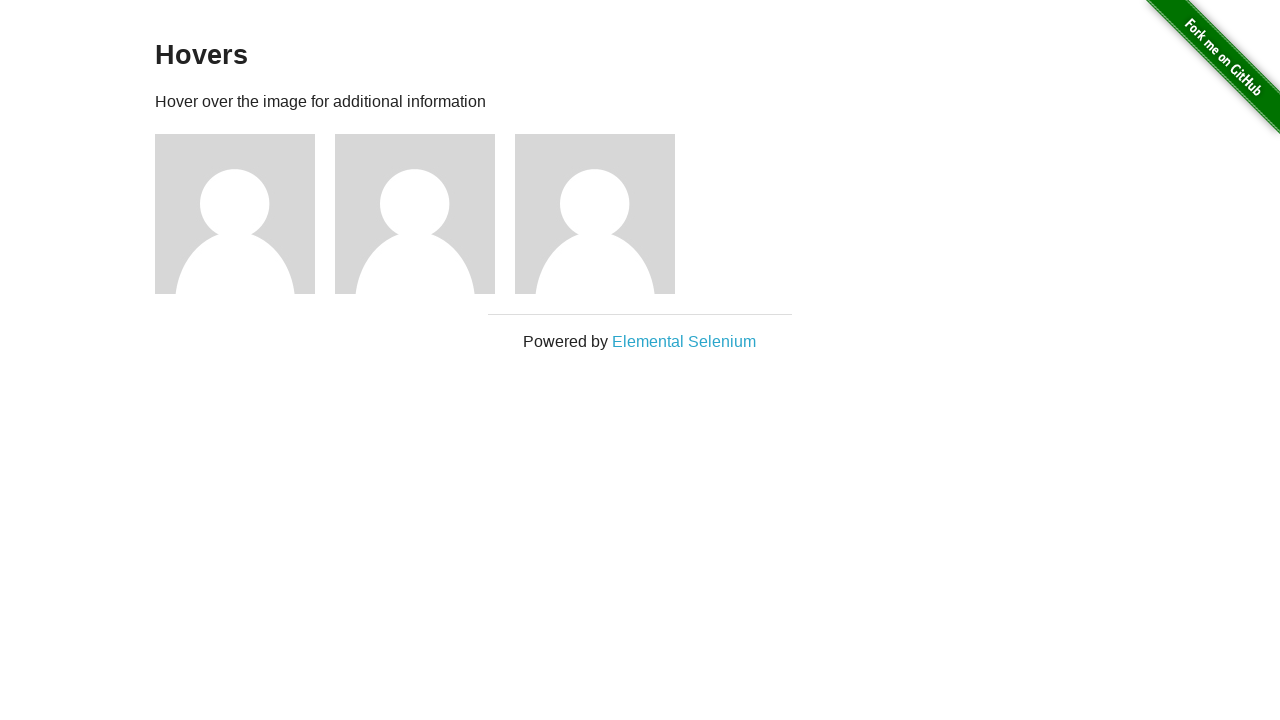

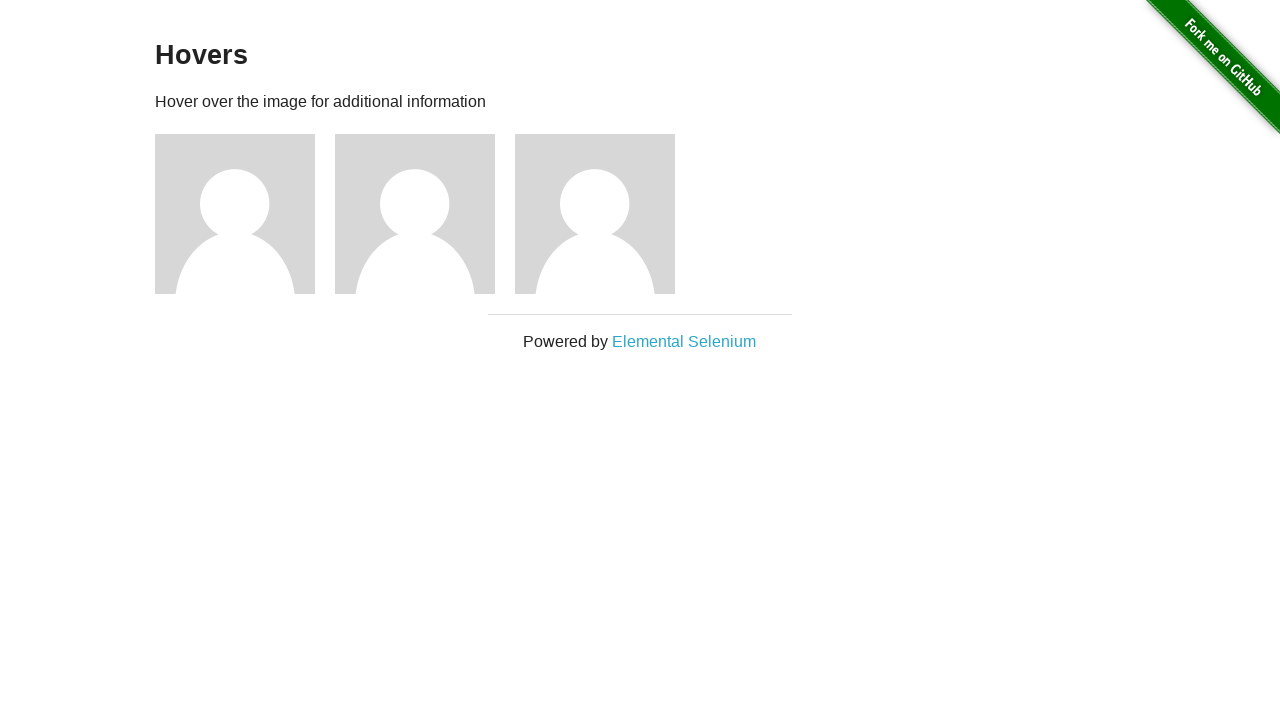